Tests the search functionality on GeeksforGeeks website by entering a search query and submitting it

Starting URL: https://www.geeksforgeeks.org/

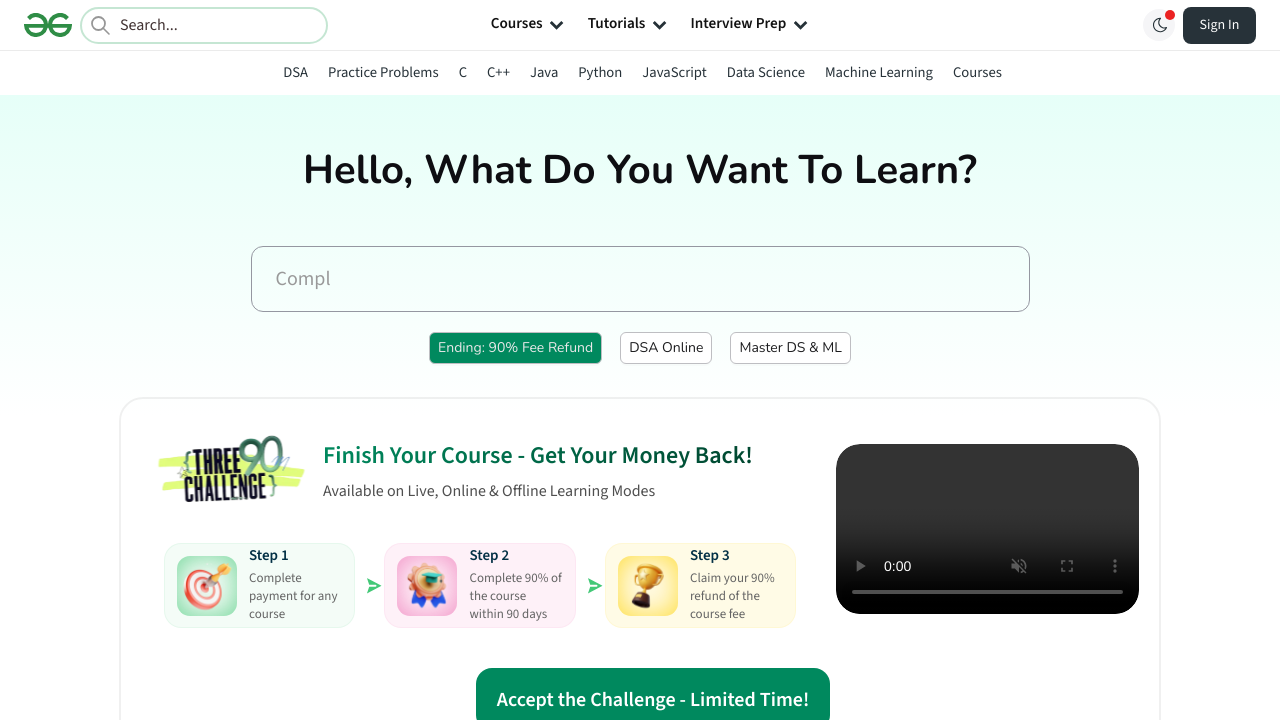

Search input field became visible
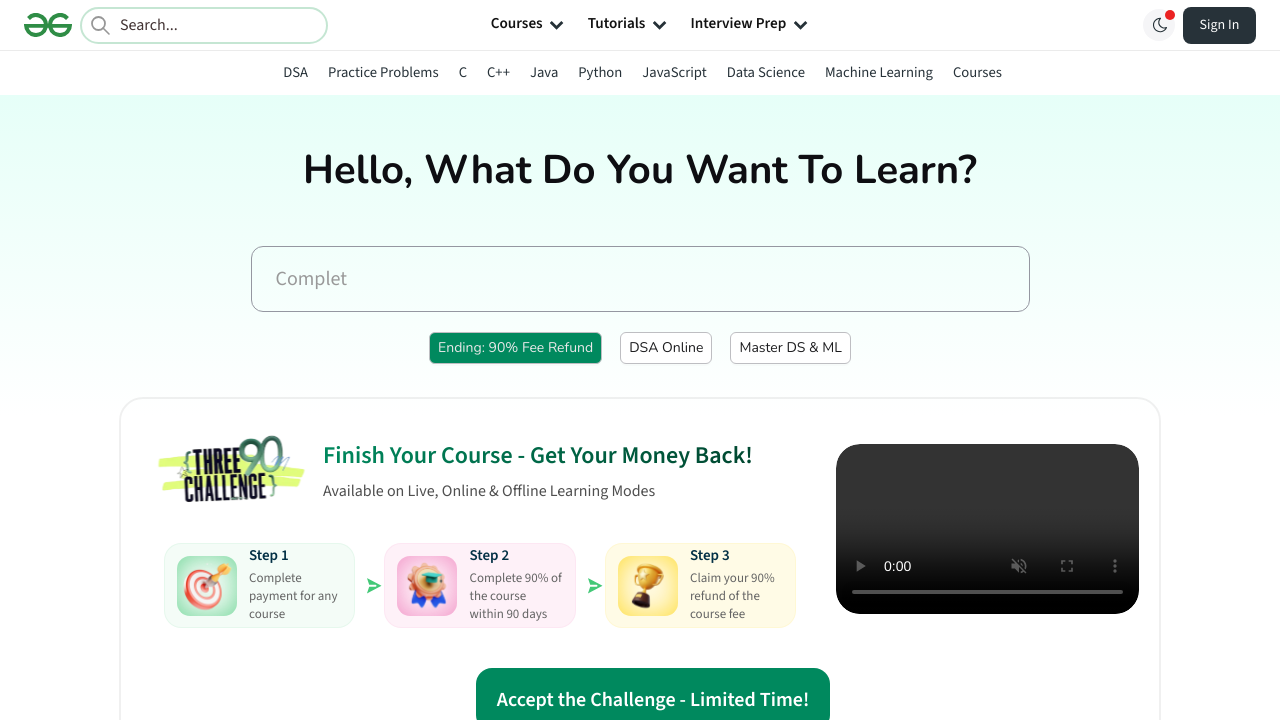

Filled search field with 'python' on .HomePageSearchContainer_homePageSearchContainer_container_input__1LS0r
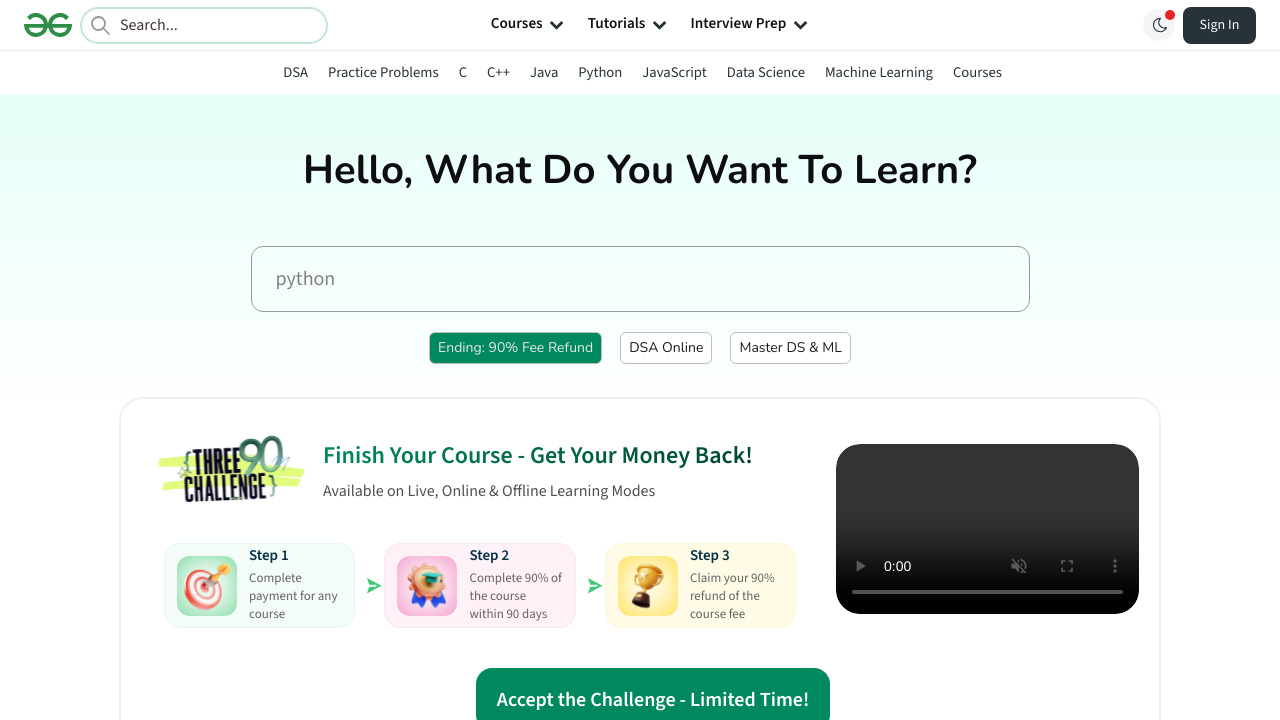

Pressed Enter to submit search query on .HomePageSearchContainer_homePageSearchContainer_container_input__1LS0r
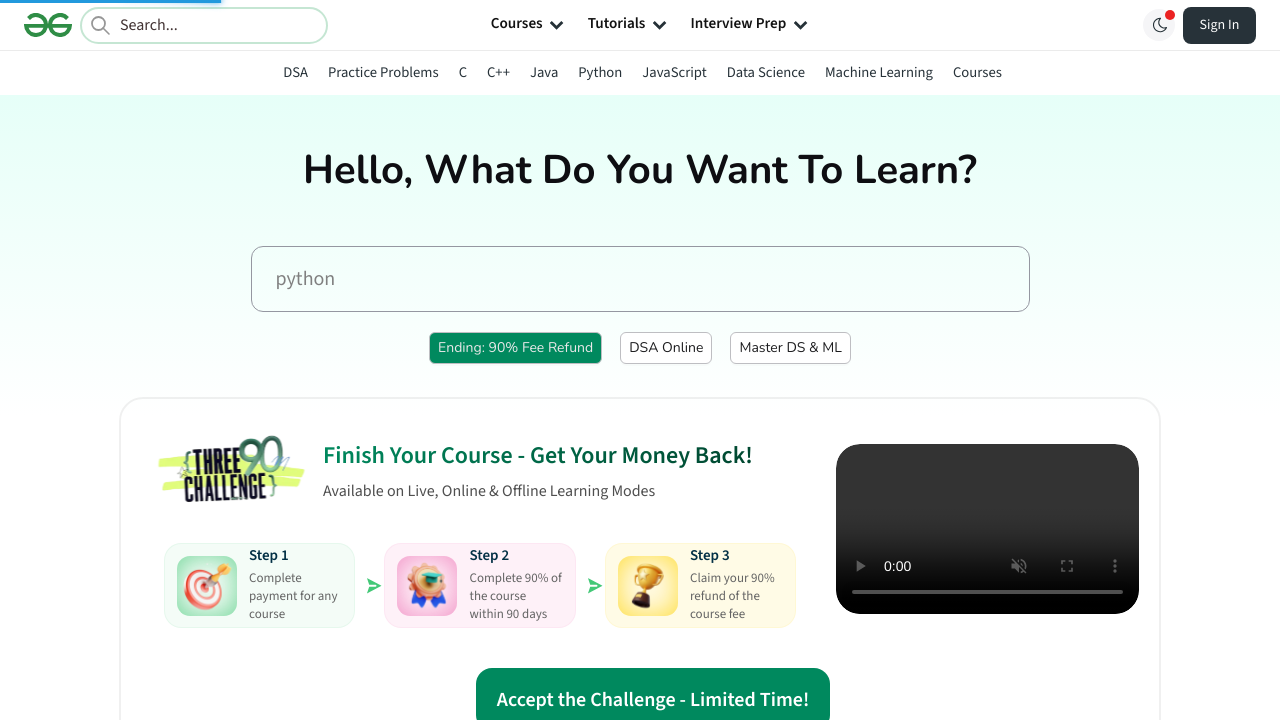

Search results page loaded and network idle
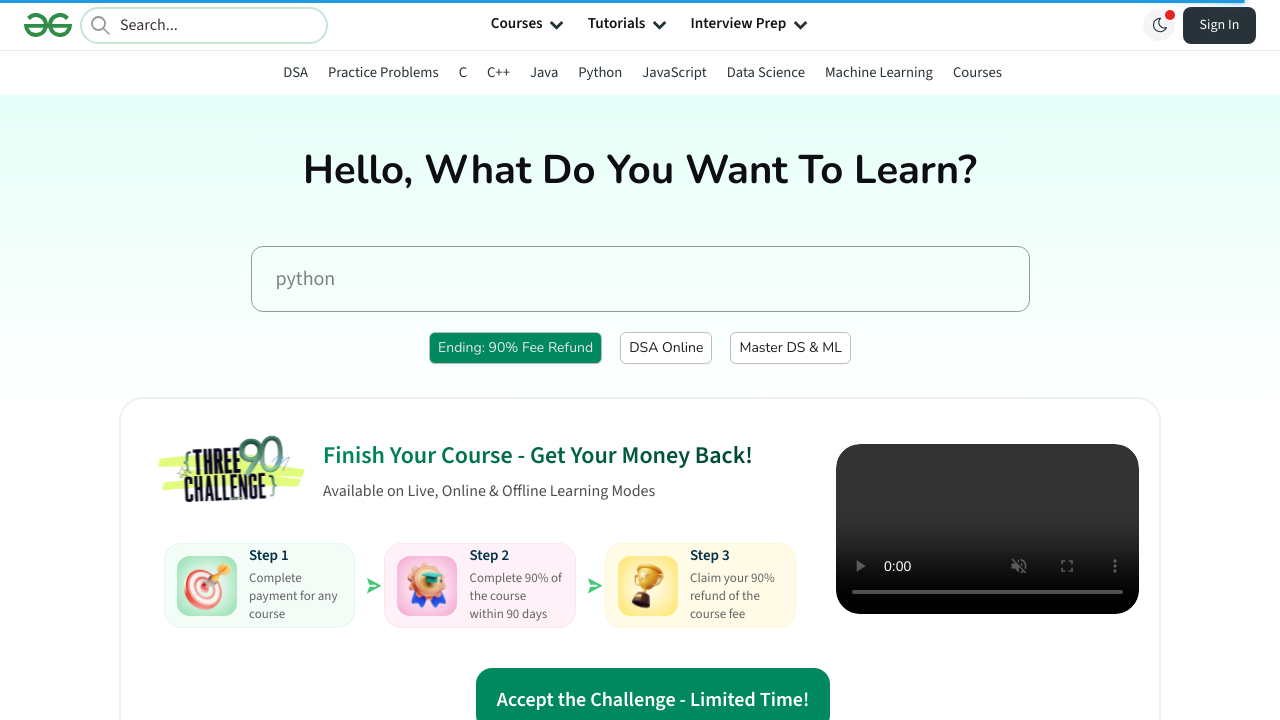

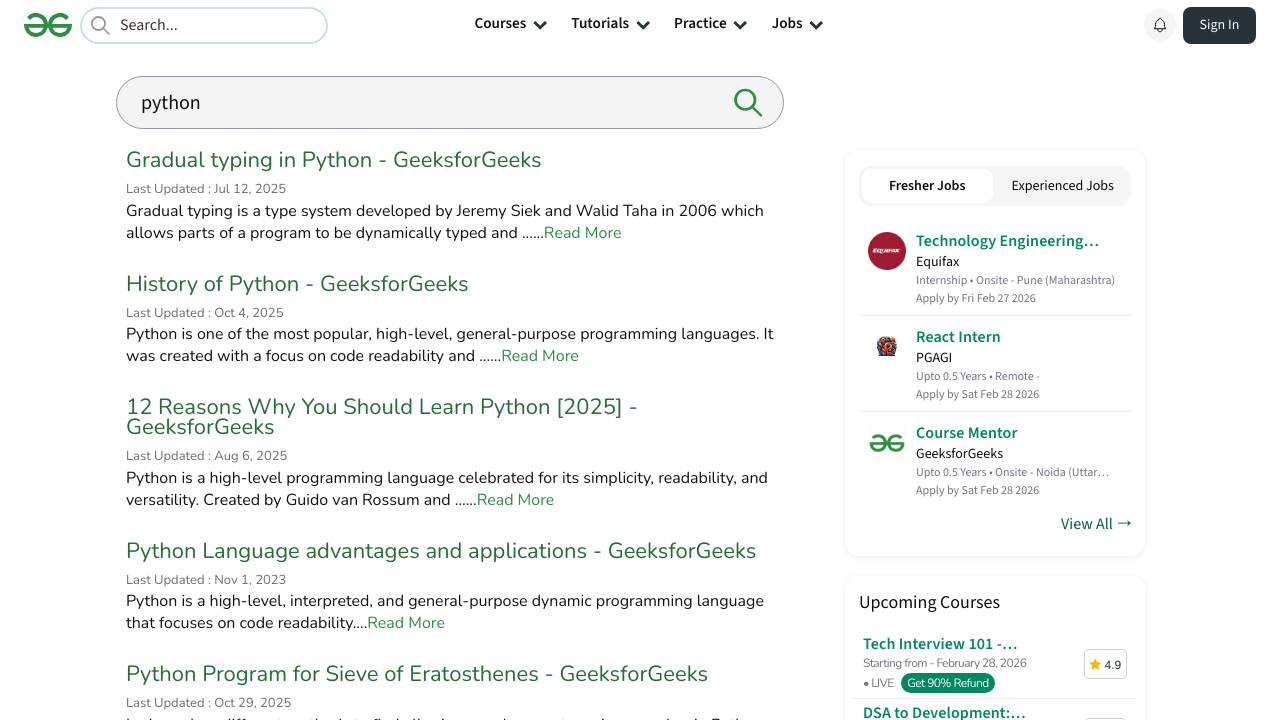